Tests JavaScript information alert by clicking the alert button, accepting it, and verifying the result message

Starting URL: https://practice.cydeo.com/javascript_alerts

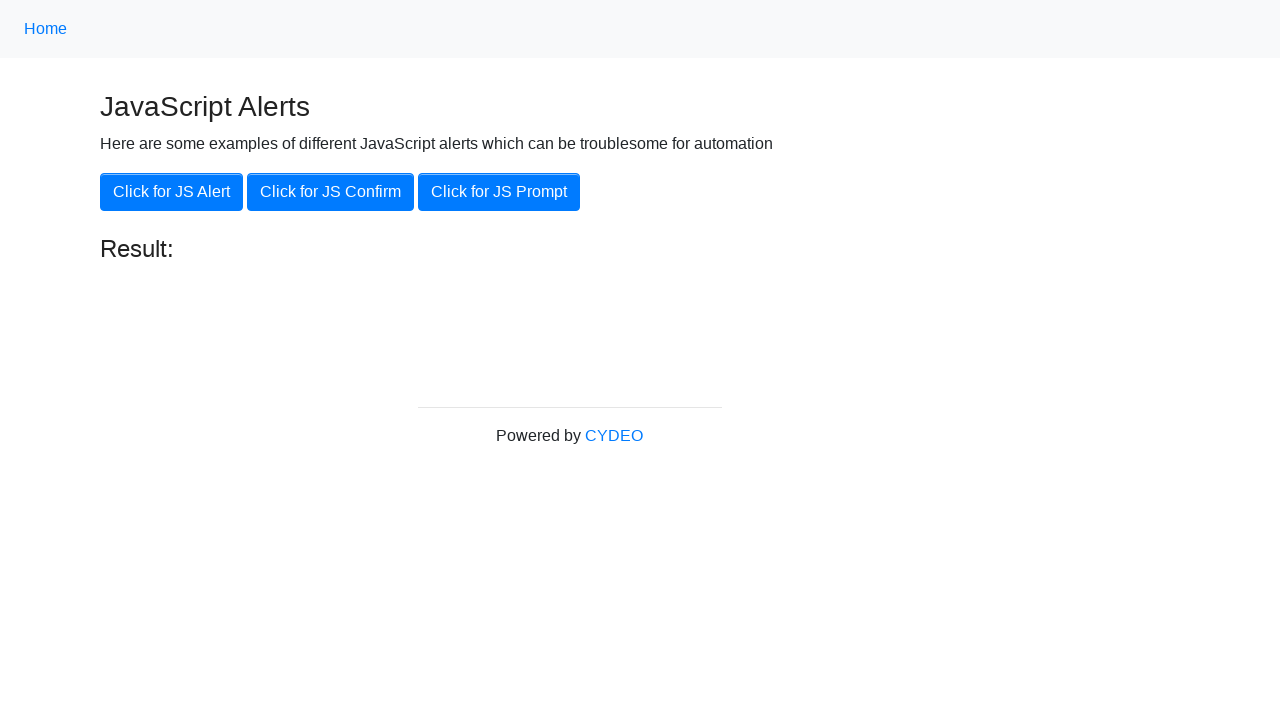

Clicked the 'Click for JS Alert' button at (172, 192) on xpath=//button[.='Click for JS Alert']
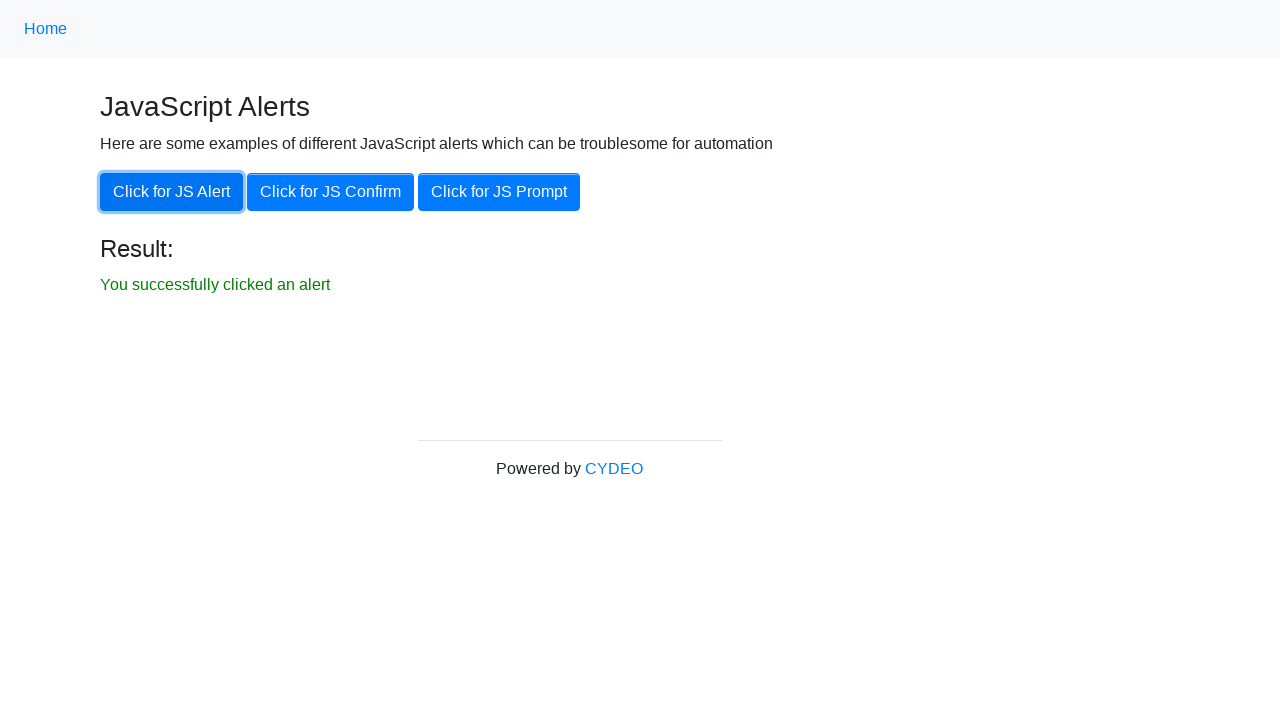

Set up dialog handler to accept alerts
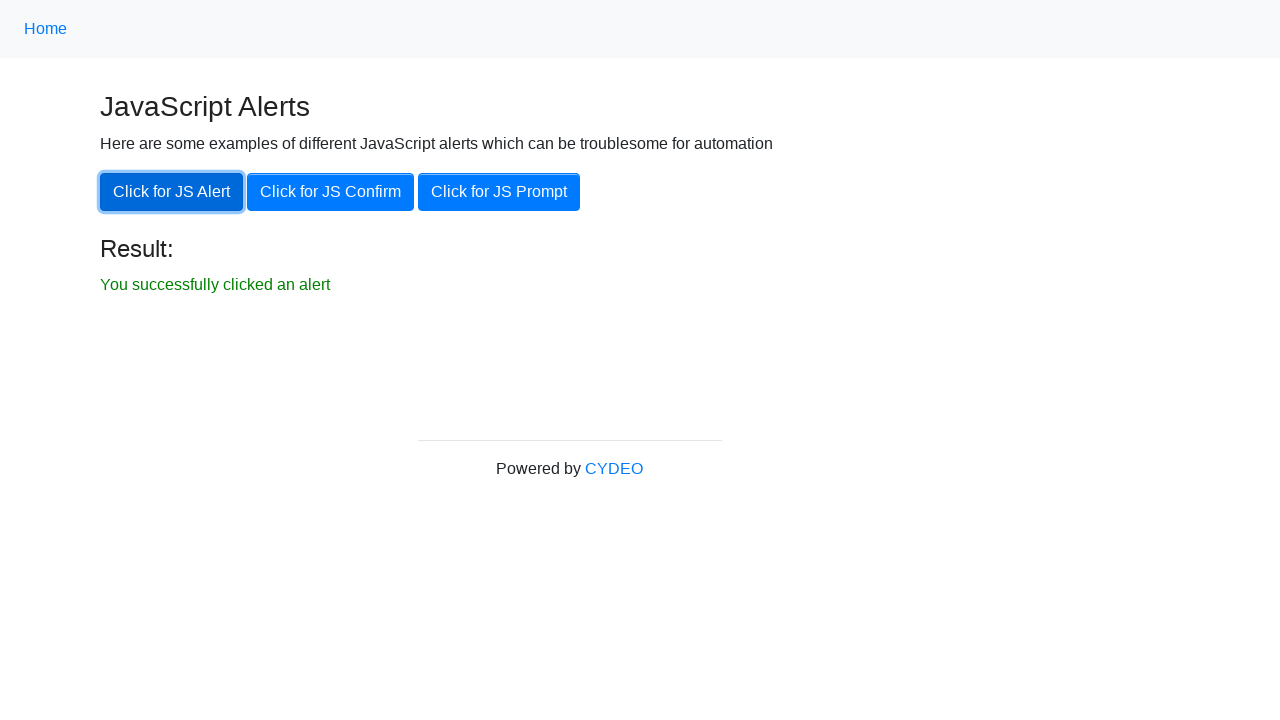

Clicked the 'Click for JS Alert' button and alert was accepted at (172, 192) on xpath=//button[.='Click for JS Alert']
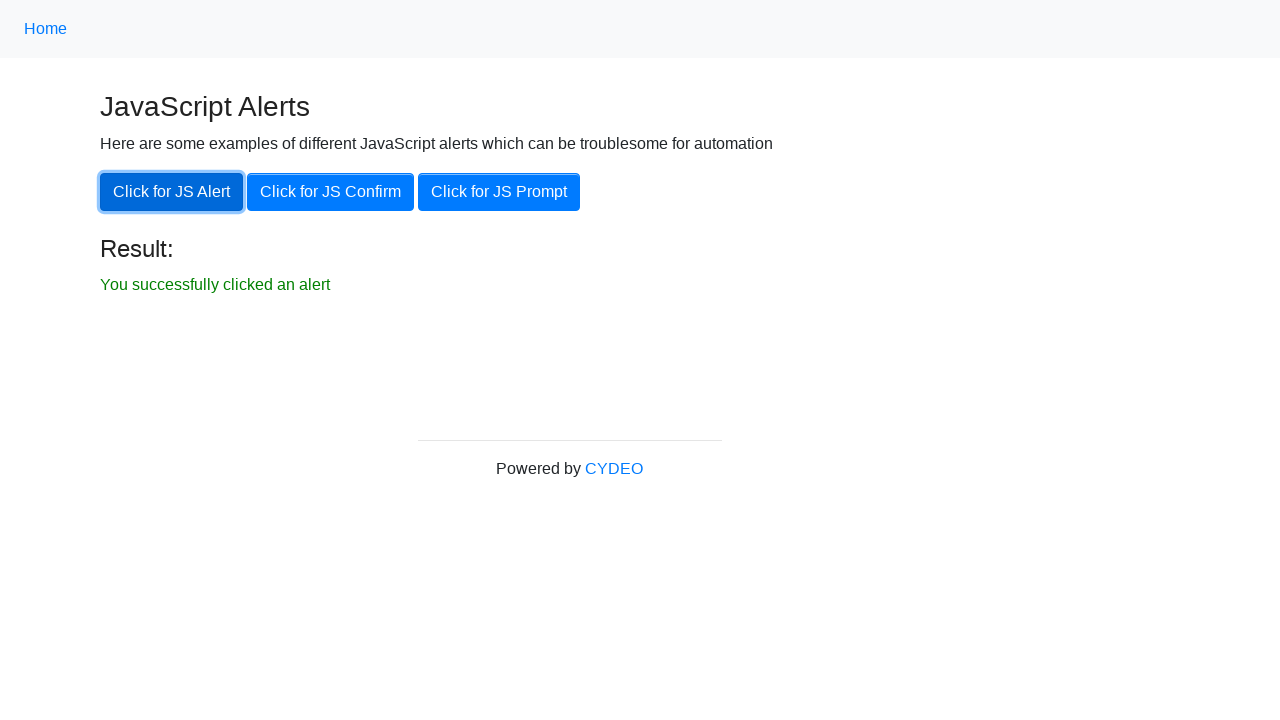

Result message element loaded
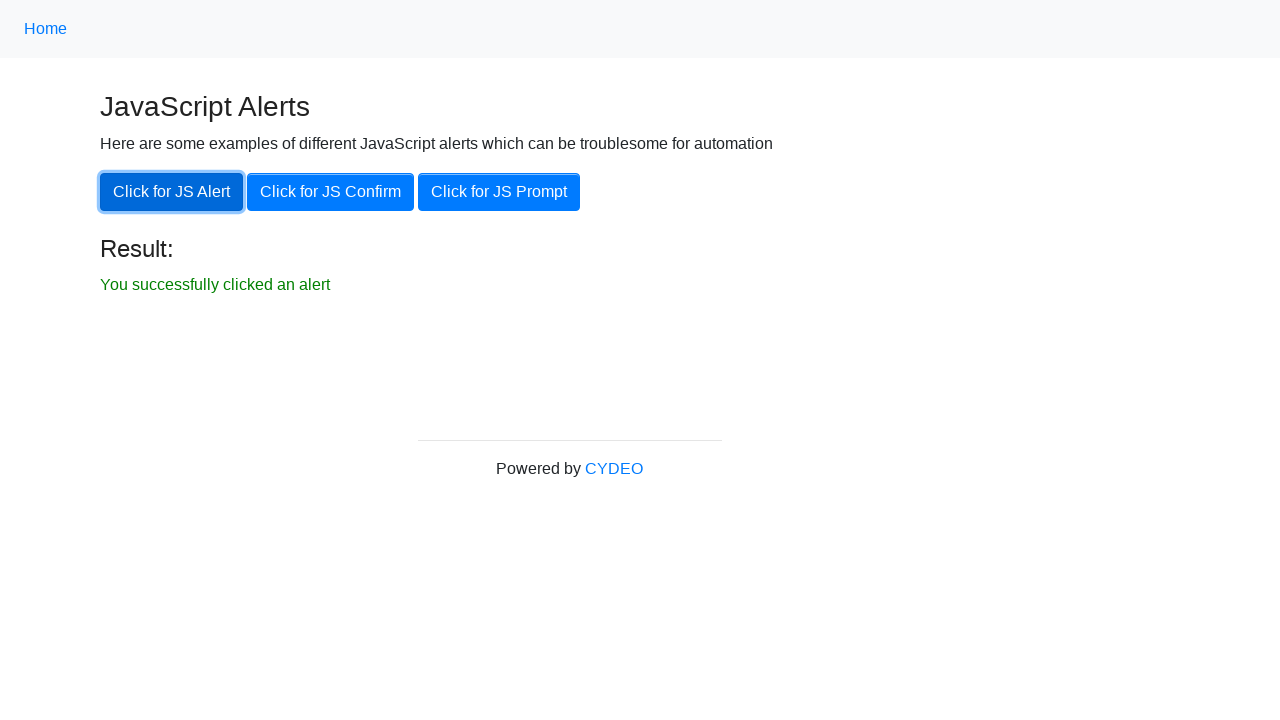

Located the result message element
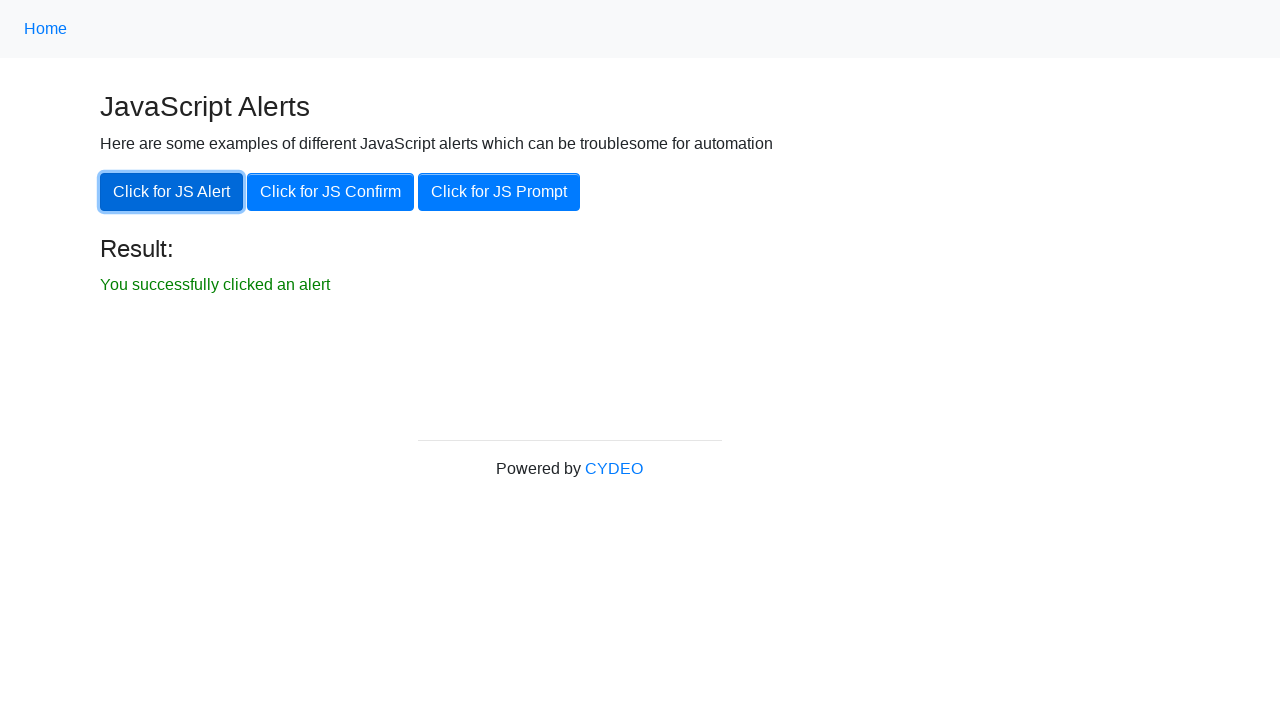

Verified result message is visible
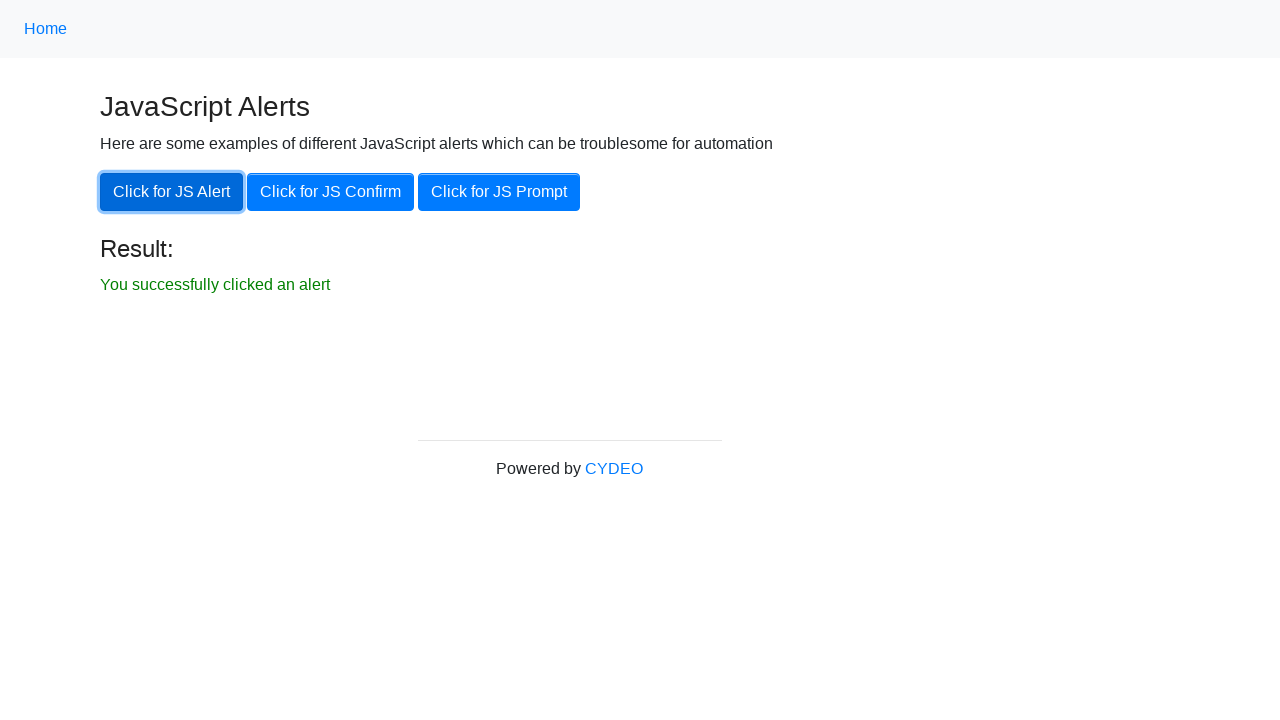

Verified result message text is 'You successfully clicked an alert'
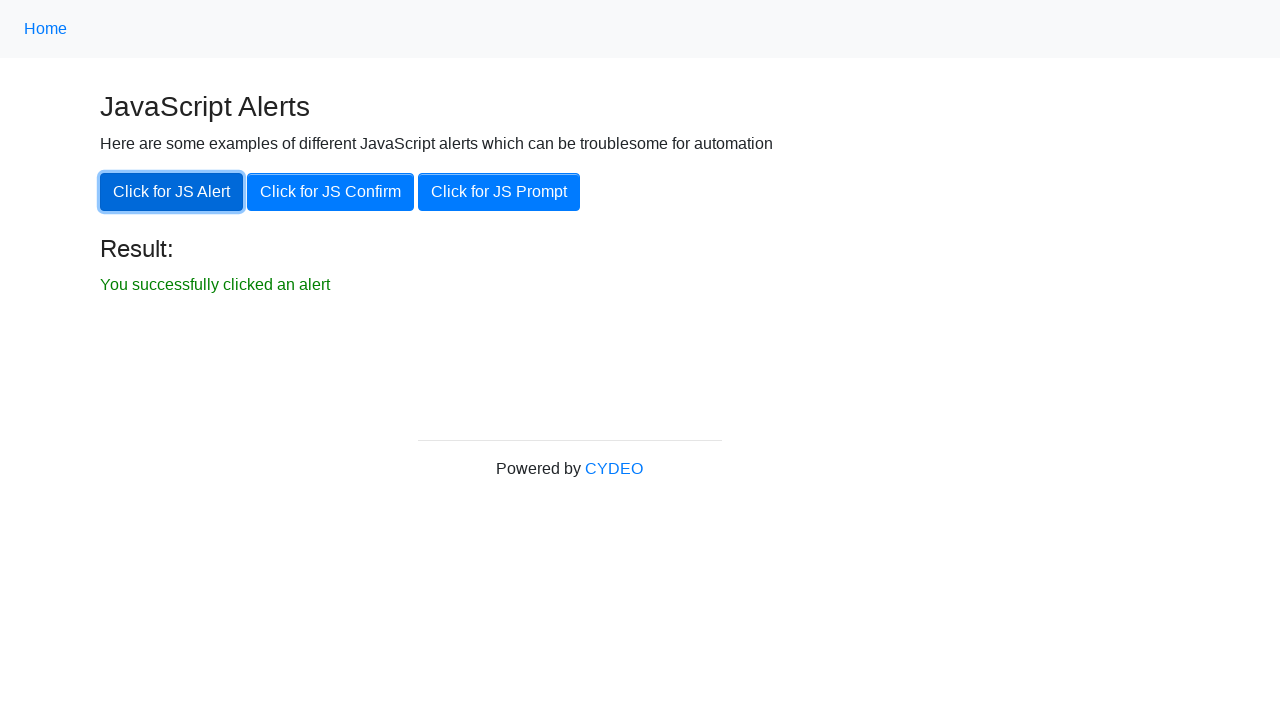

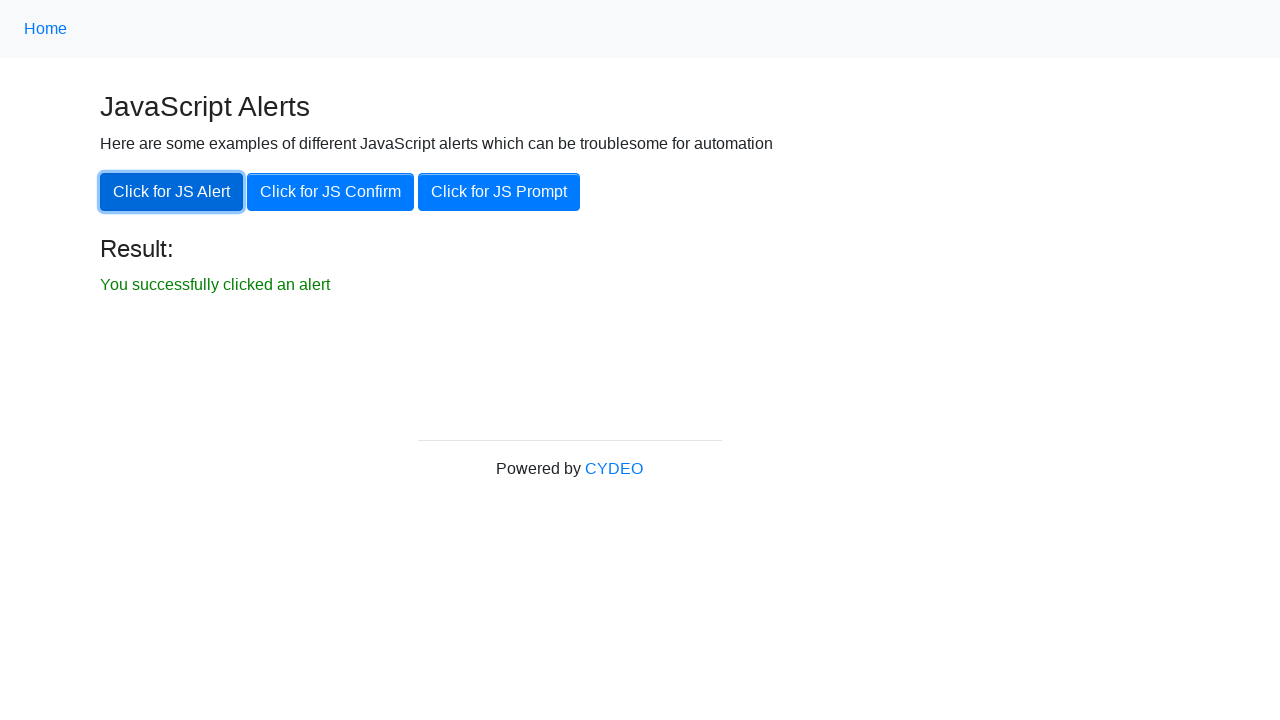